Tests table interaction on a training page by verifying table structure (rows/columns), reading cell values, sorting the table by clicking a header, and reading footer values.

Starting URL: https://v1.training-support.net/selenium/tables

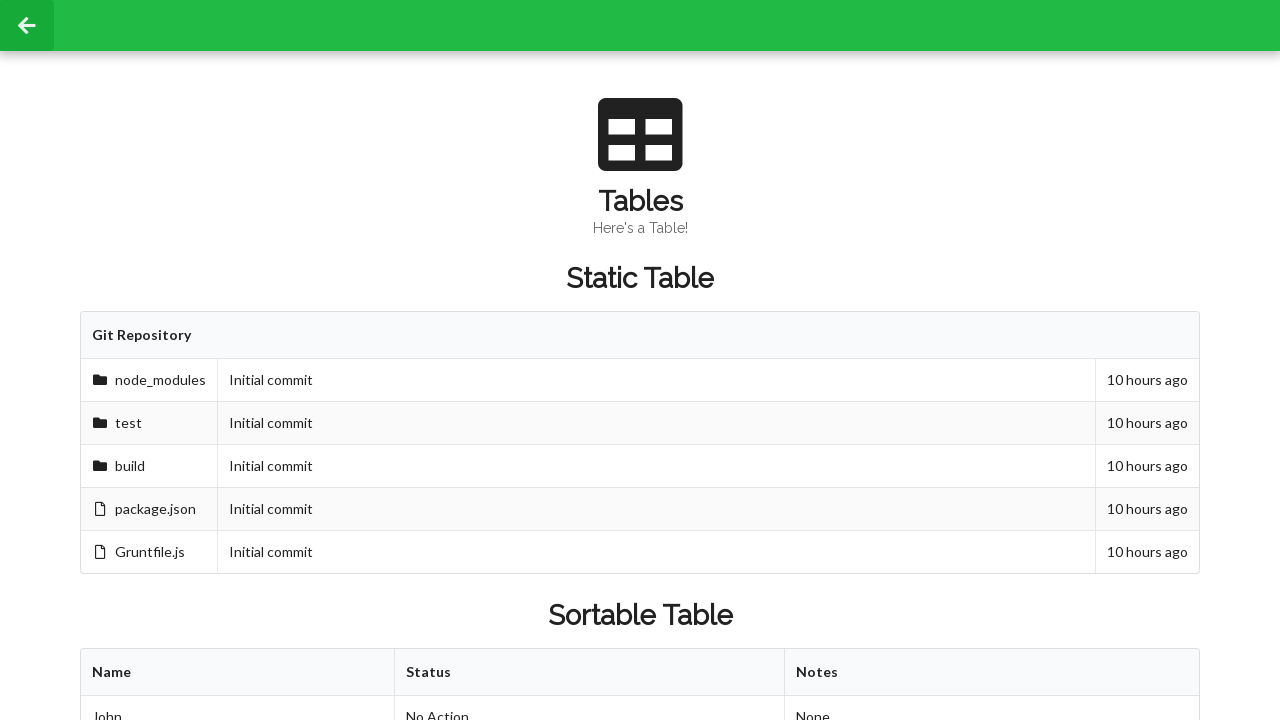

Waited for sortable table to be present
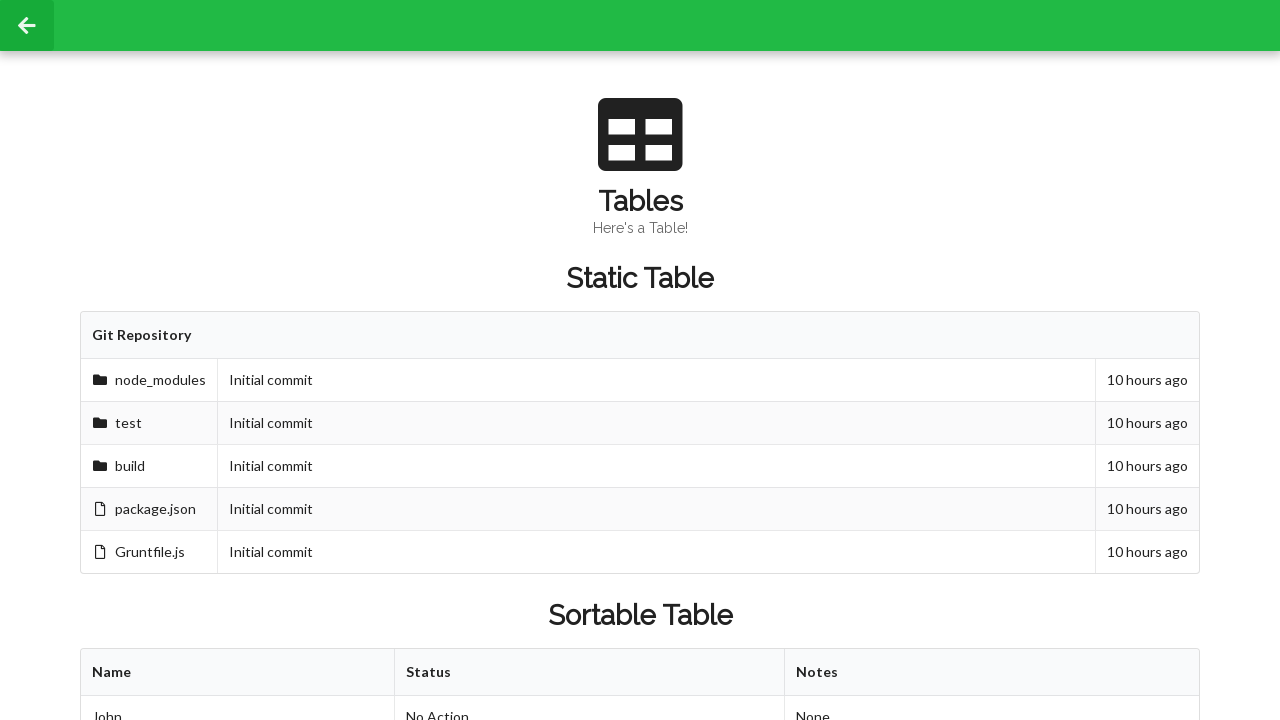

Retrieved column count: 3 columns
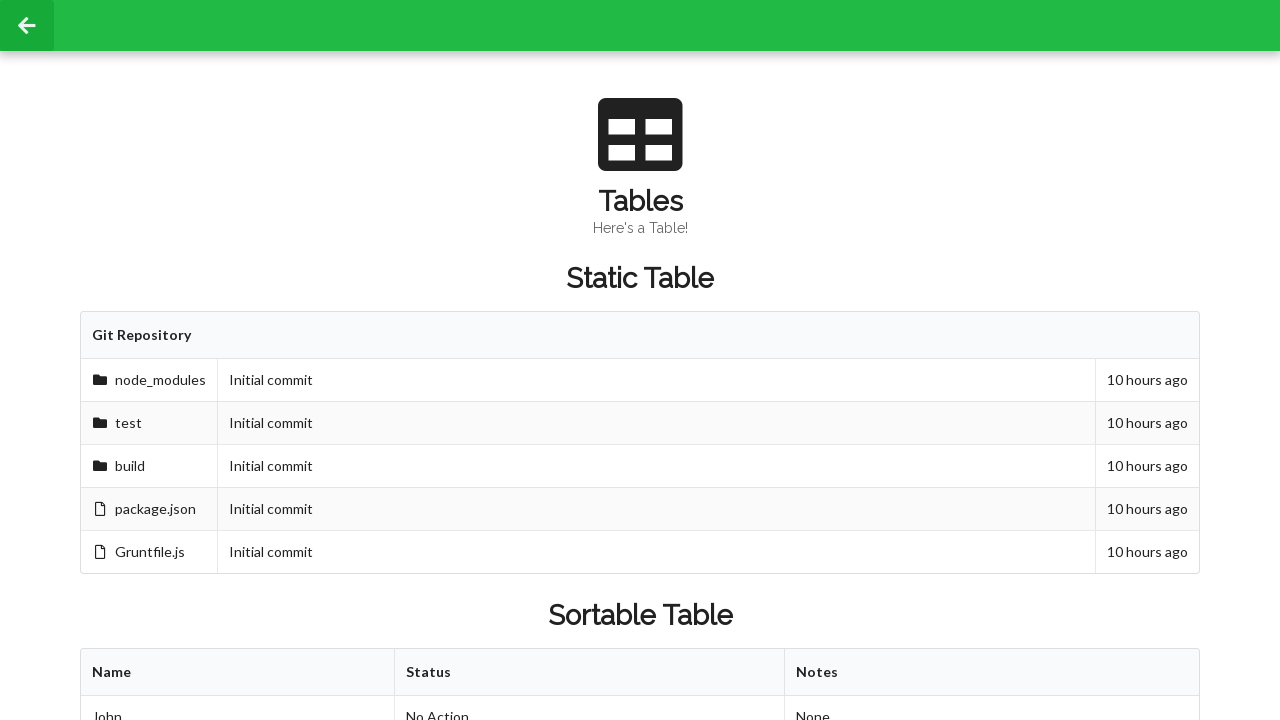

Retrieved row count: 3 rows
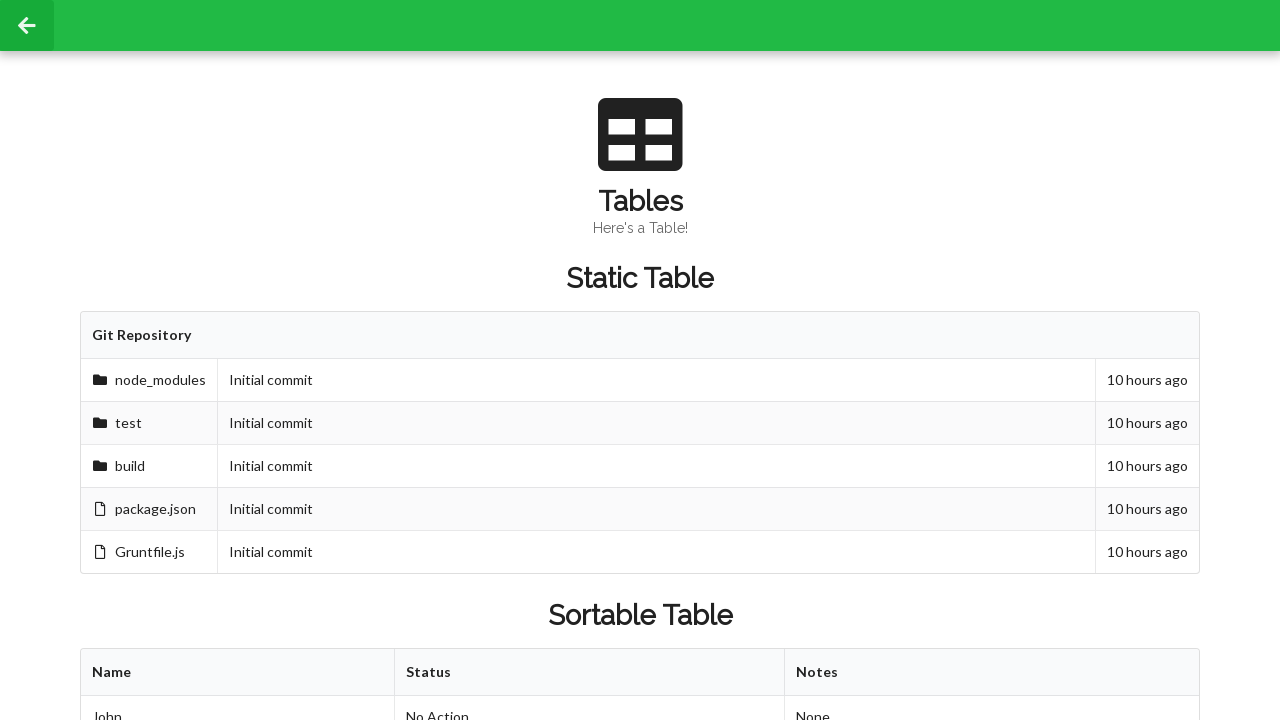

Retrieved cell value from second row, second column: 'Approved'
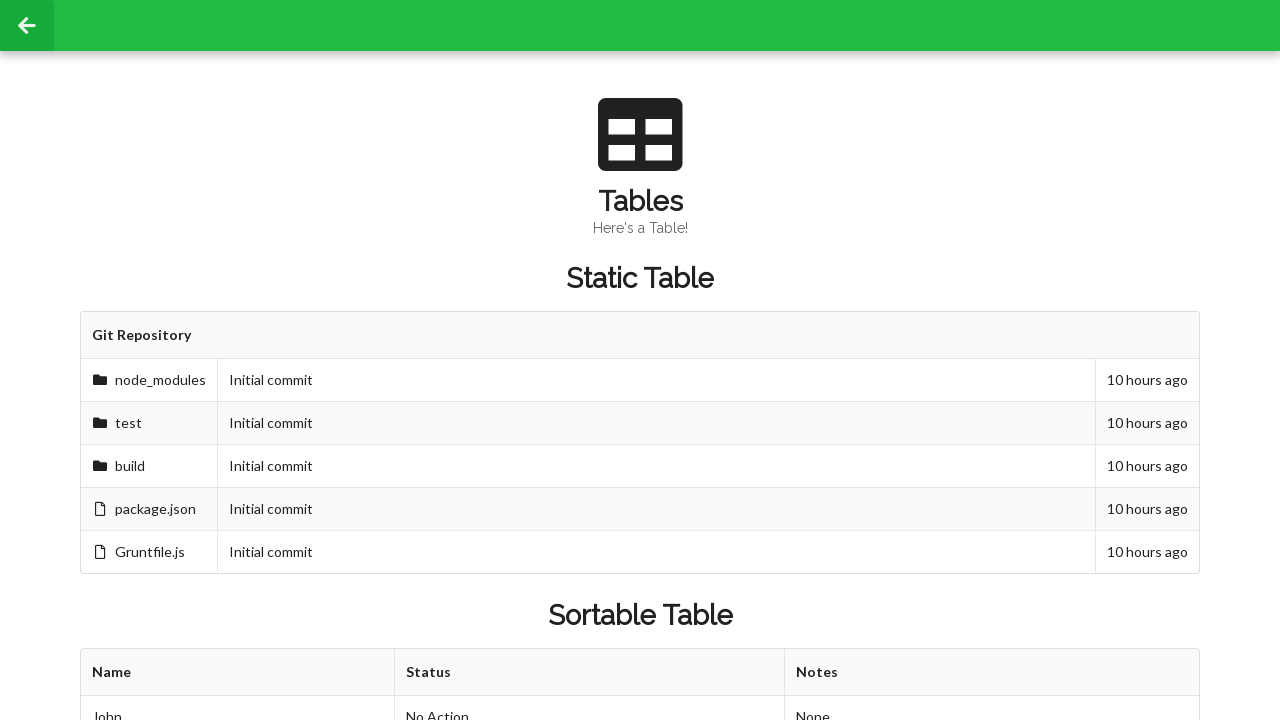

Clicked first table header to sort table at (238, 673) on xpath=//table[@id='sortableTable']/thead/tr/th
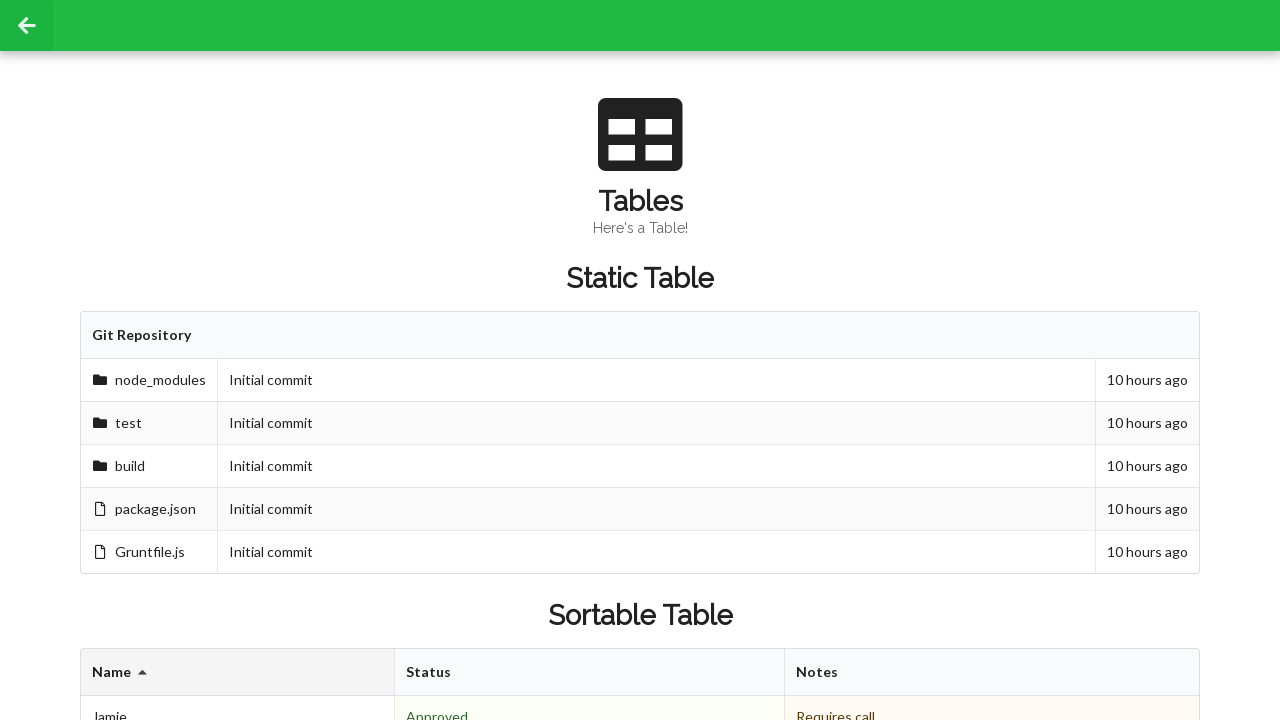

Retrieved cell value from second row, second column after sorting: 'Denied'
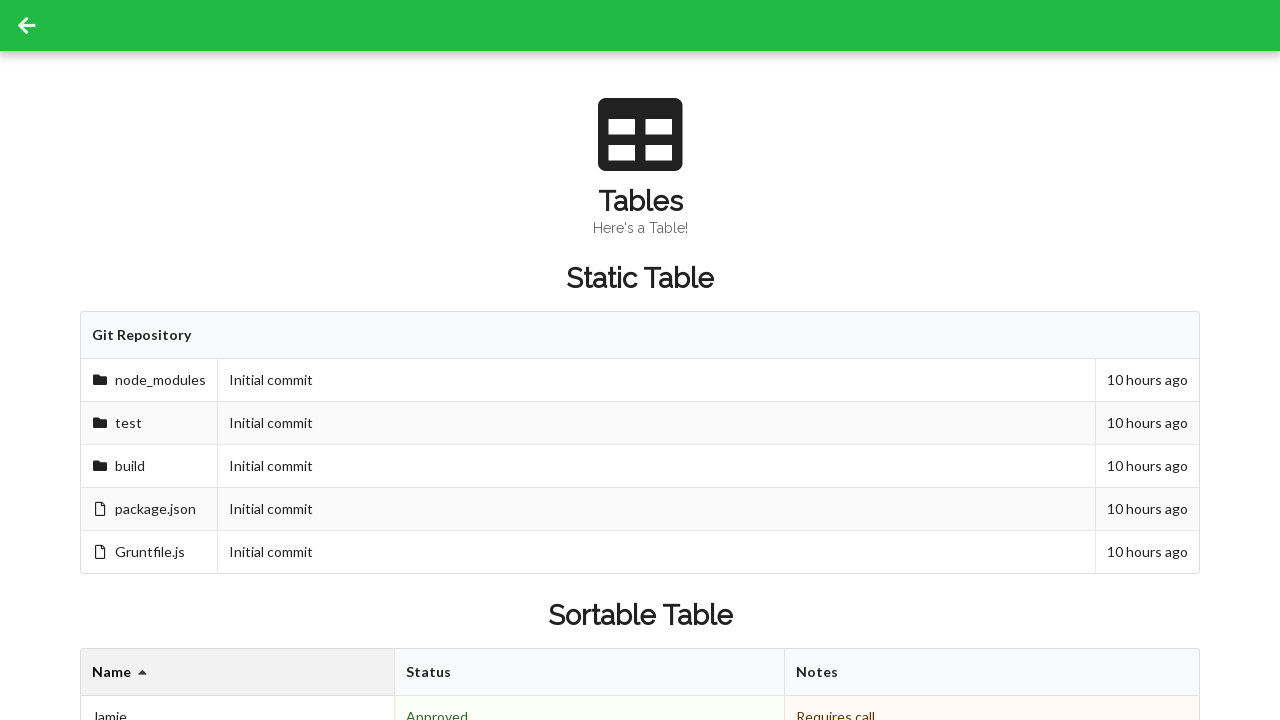

Retrieved footer cell values: 3 cells
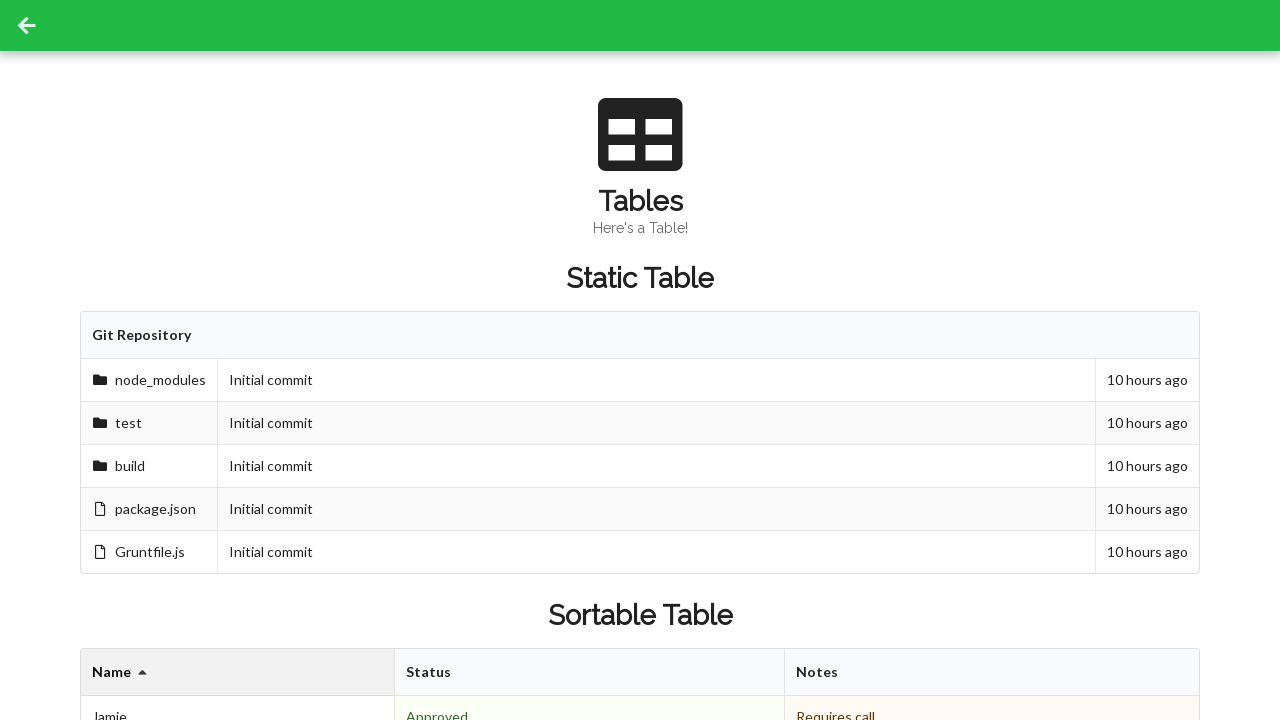

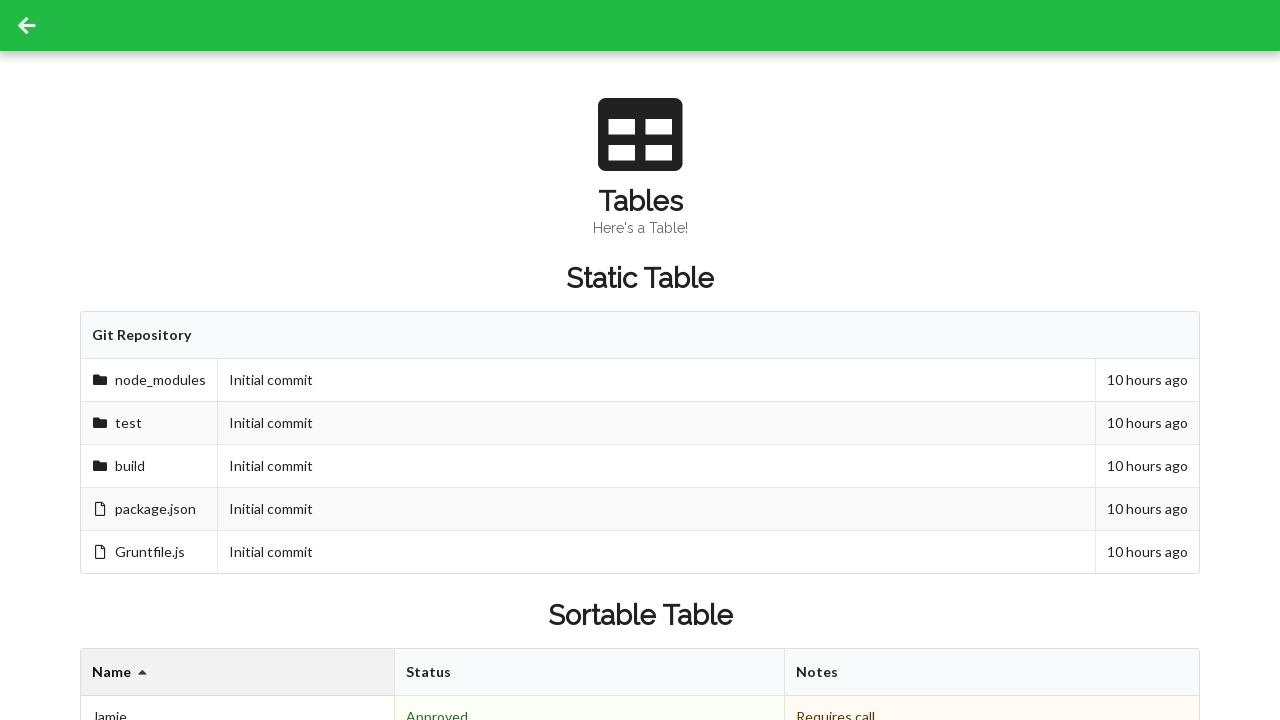